Tests multi-select dropdown functionality by selecting multiple options using different methods (by index, value, and visible text), then deselecting all options

Starting URL: https://selenium08.blogspot.com/2019/11/dropdown.html

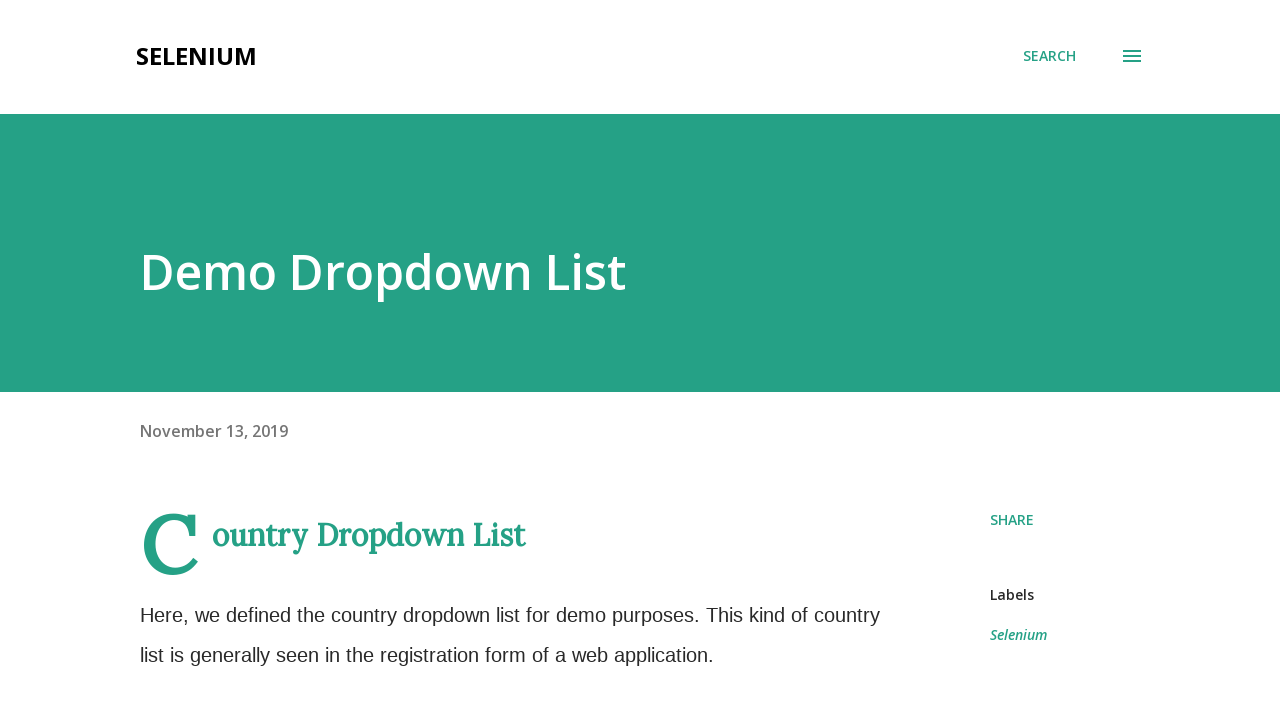

Located the Month dropdown element
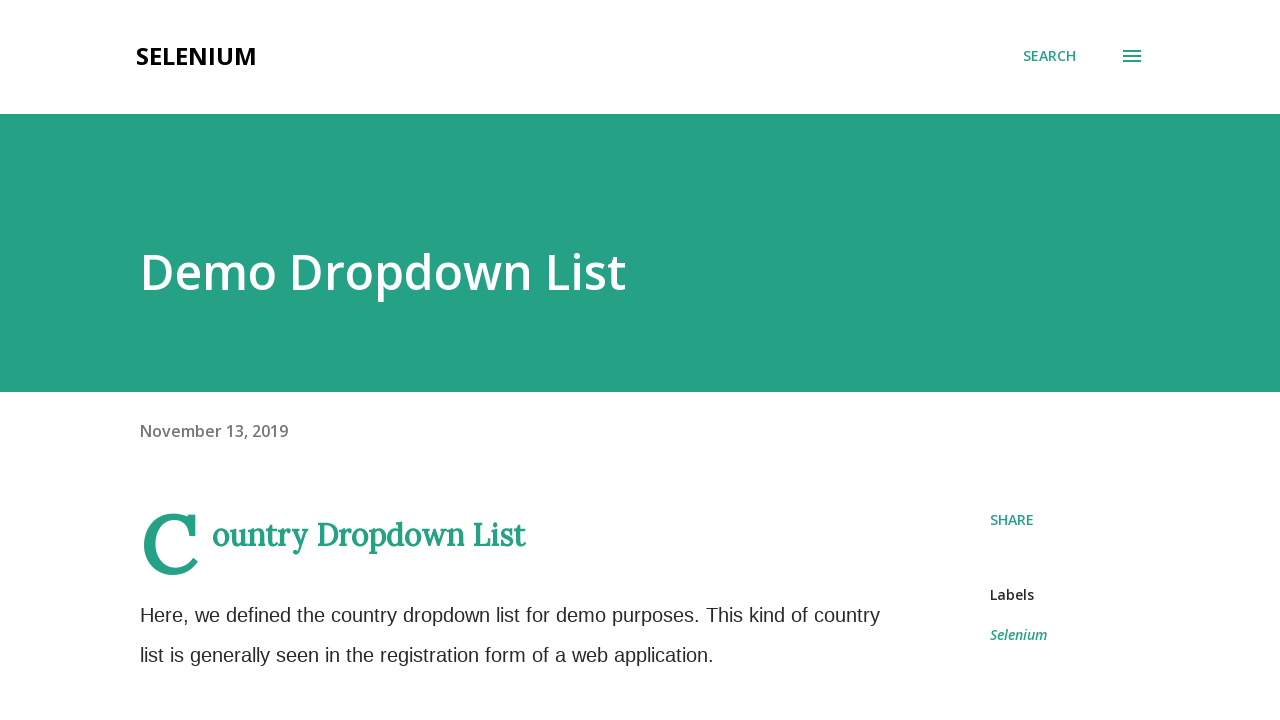

Scrolled dropdown into view
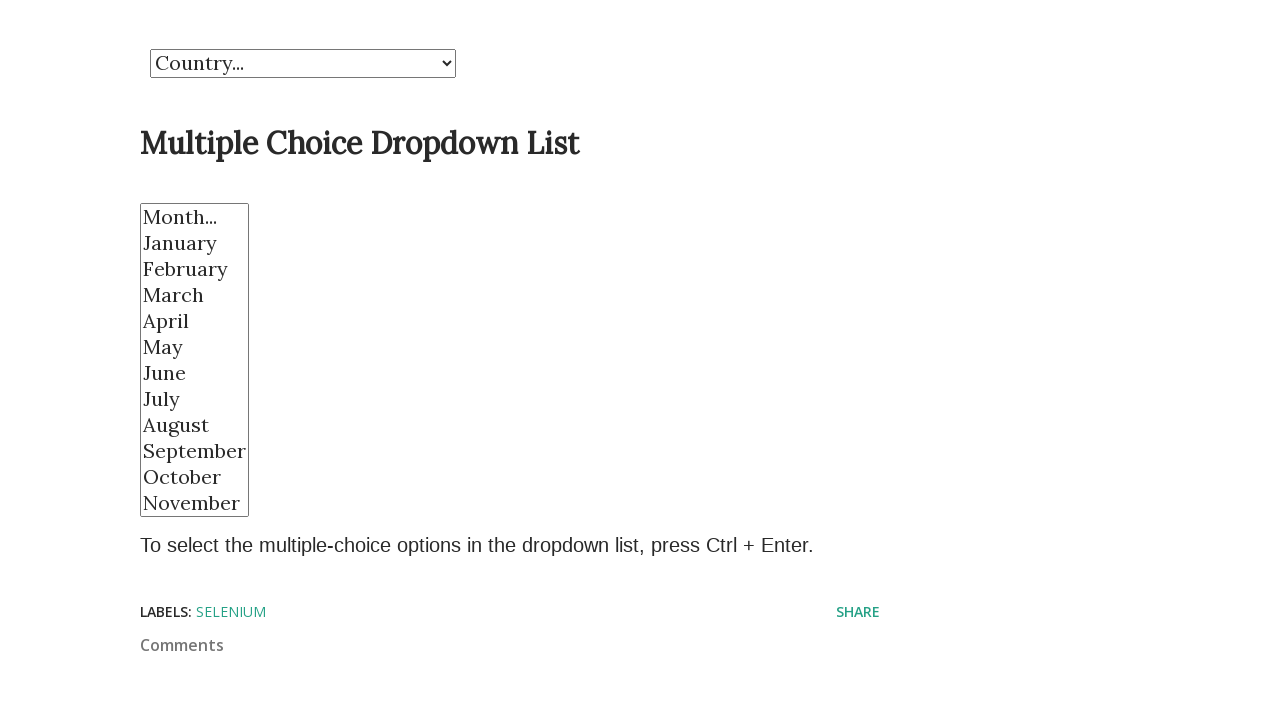

Selected option by index 3 on select[name='Month']
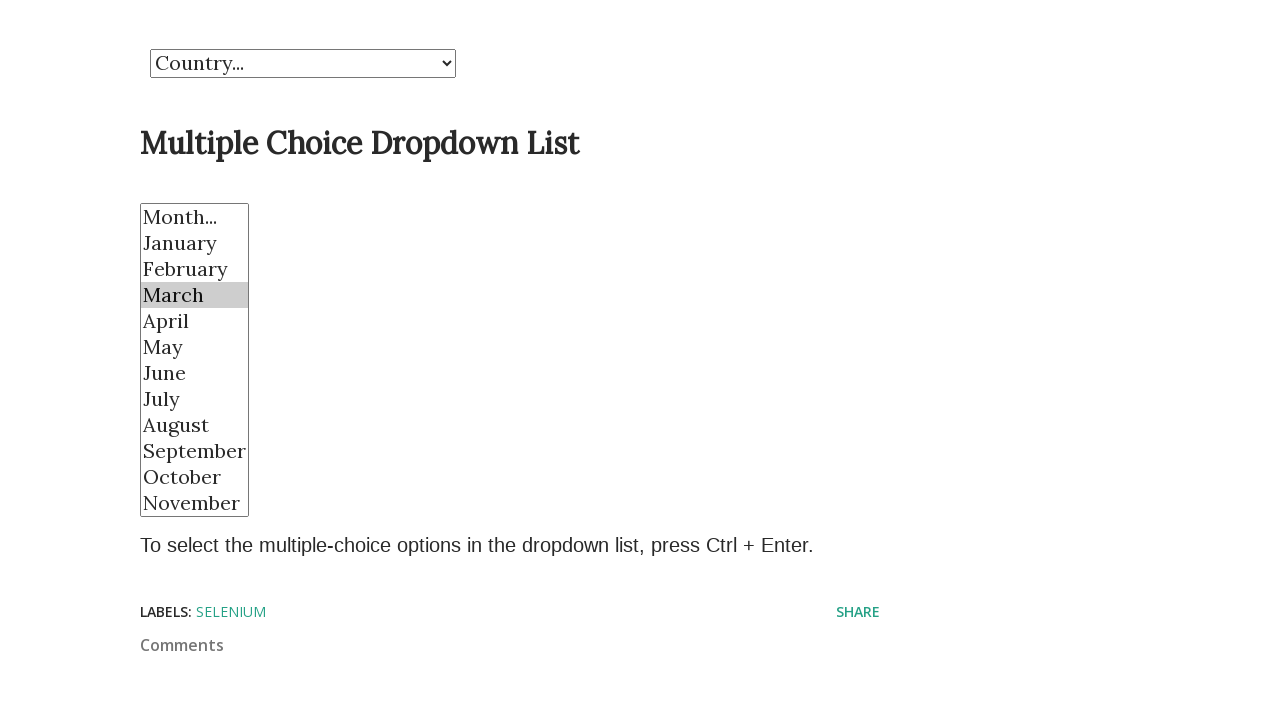

Selected option with value 'Aug' on select[name='Month']
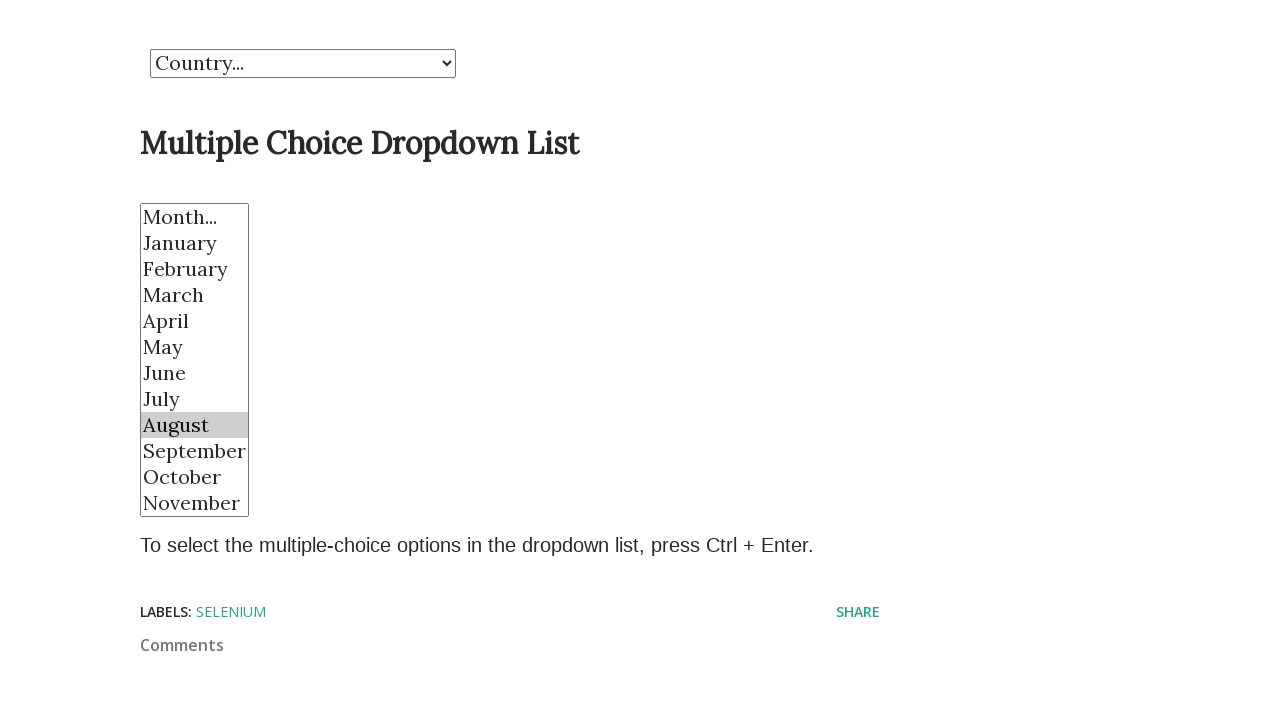

Selected option with label 'September' on select[name='Month']
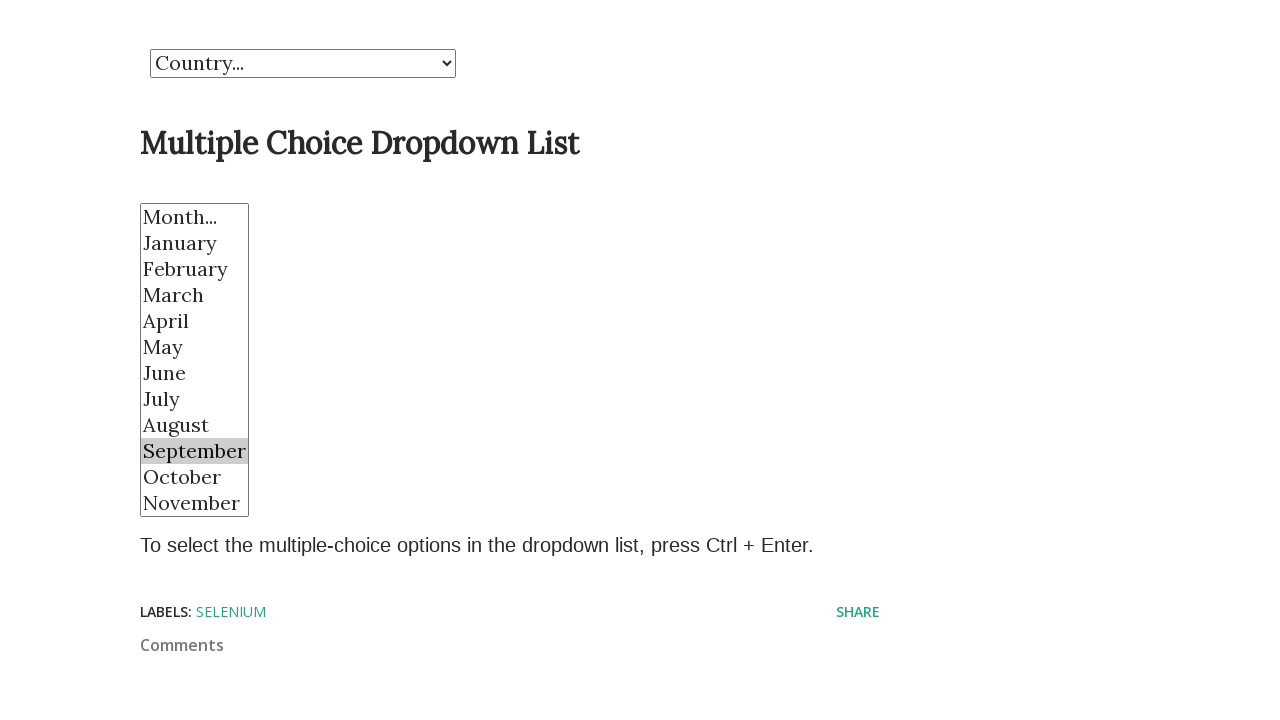

Selected another option by index 4 on select[name='Month']
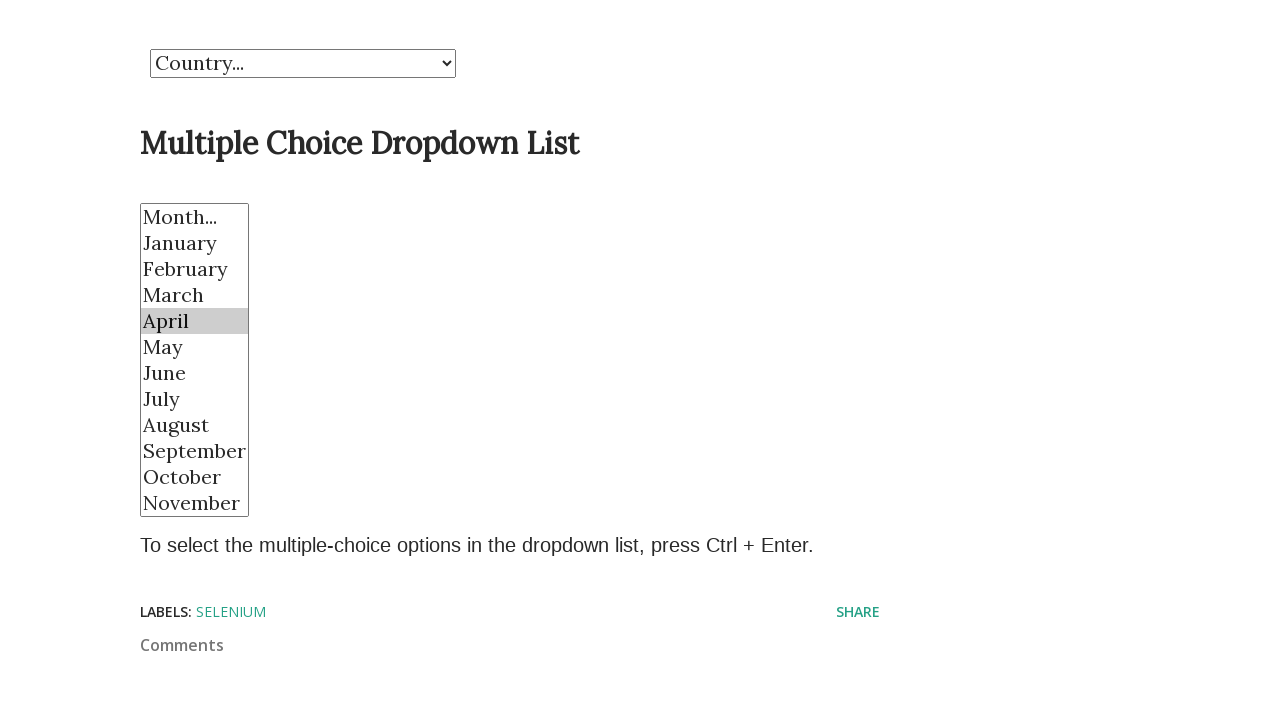

Selected another option with value 'Jan' on select[name='Month']
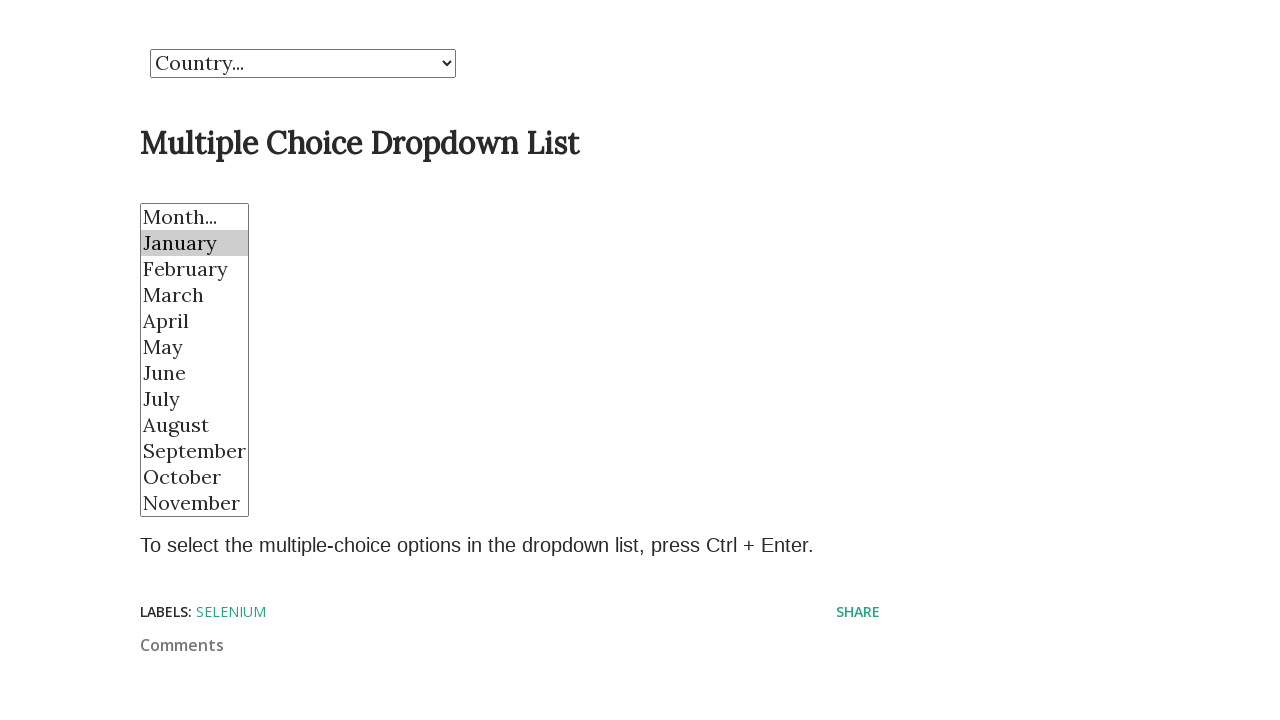

Selected another option with label 'November' on select[name='Month']
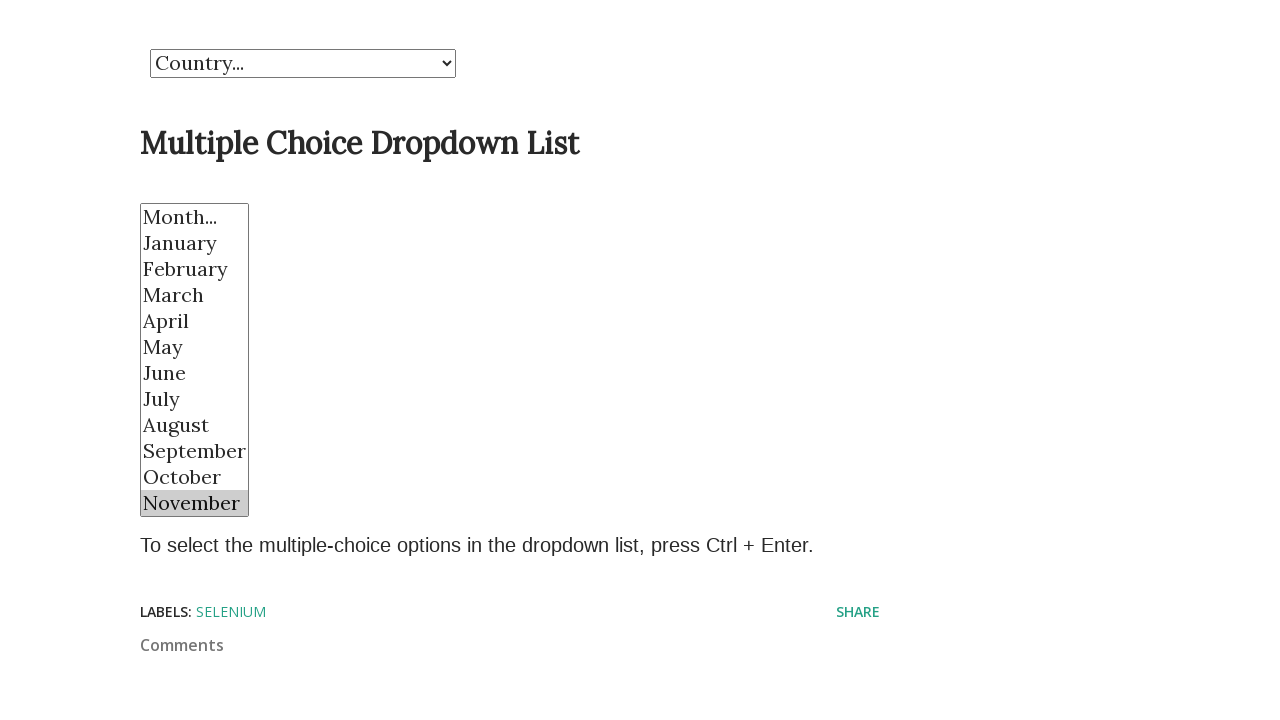

Waited 3 seconds to observe multi-select state
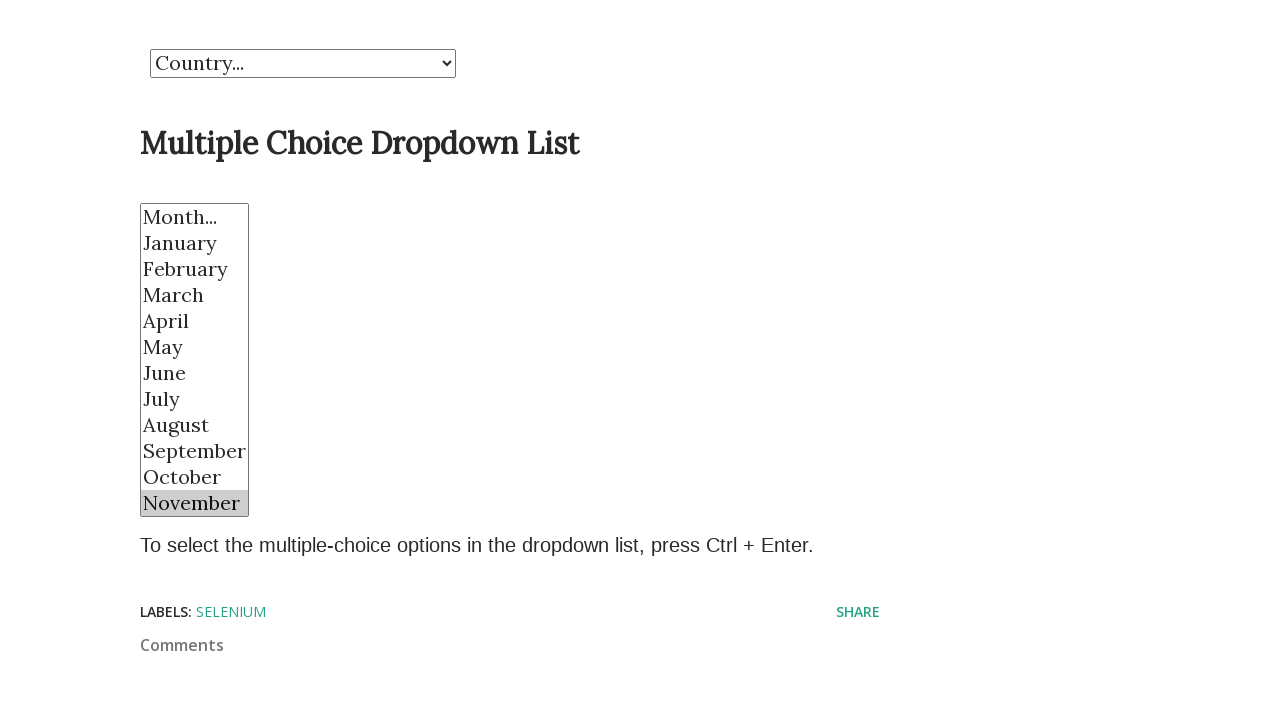

Set selectedIndex to -1 on dropdown
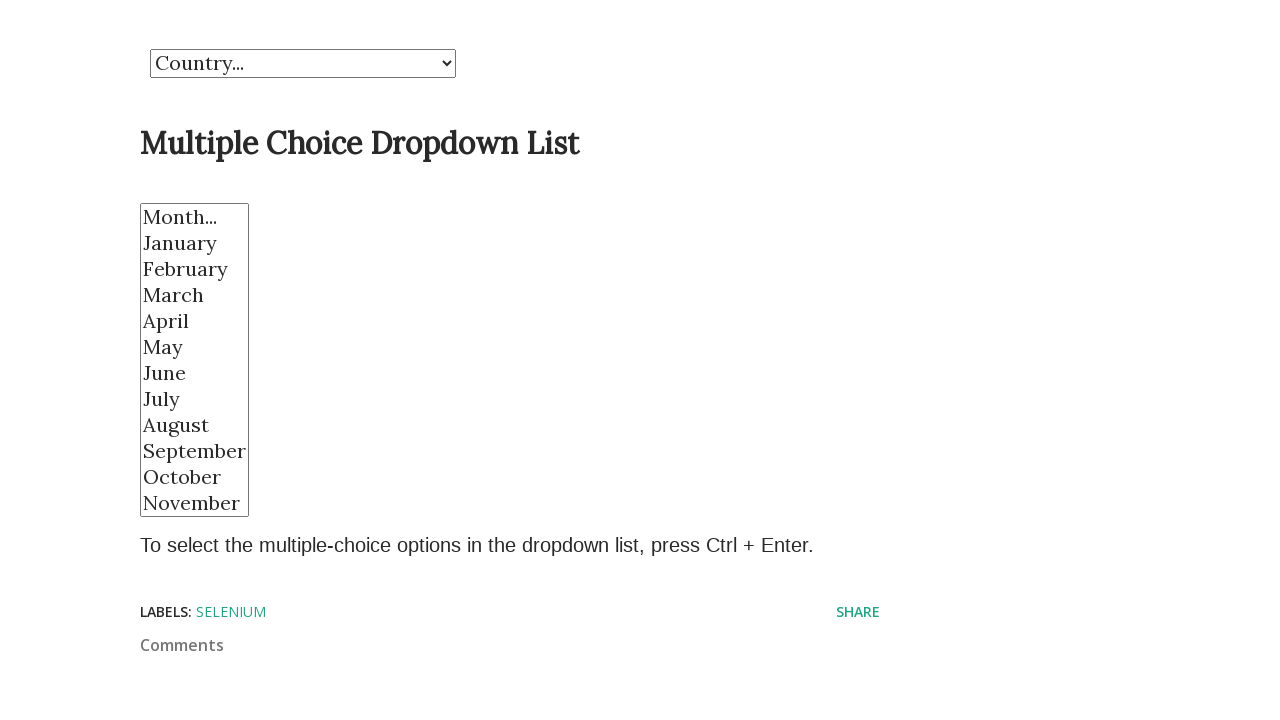

Deselected all options in the multi-select dropdown
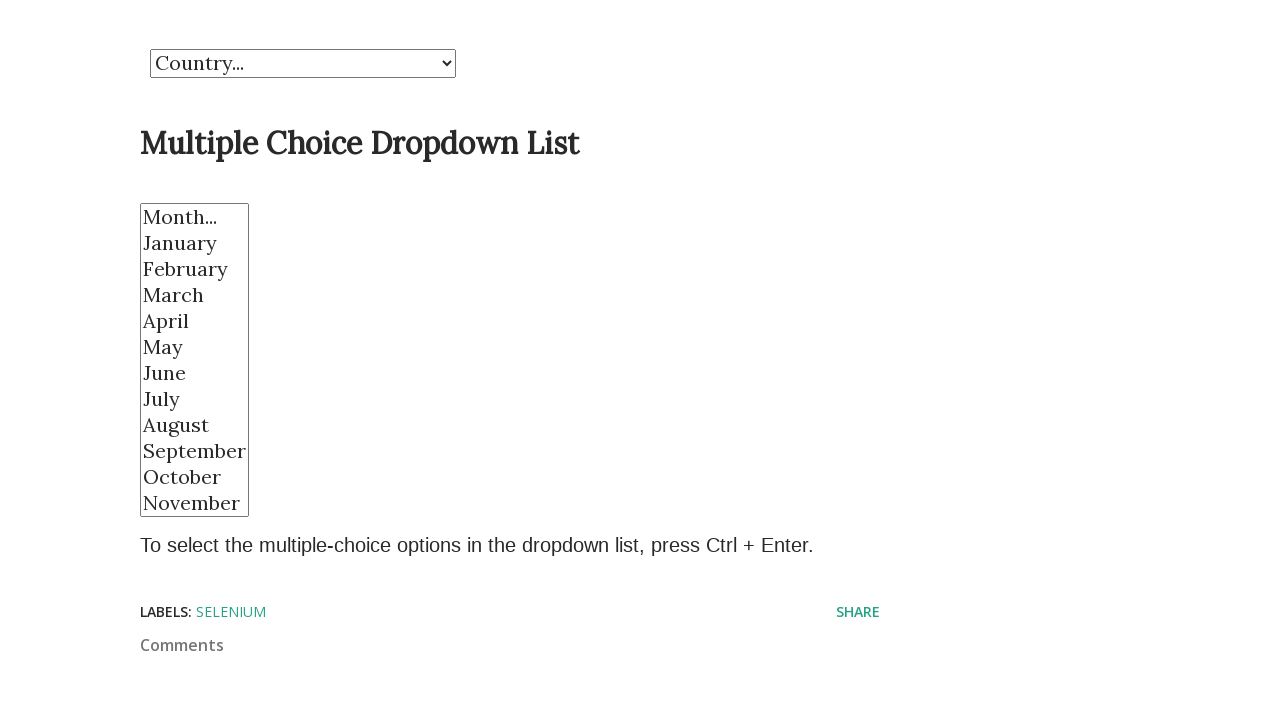

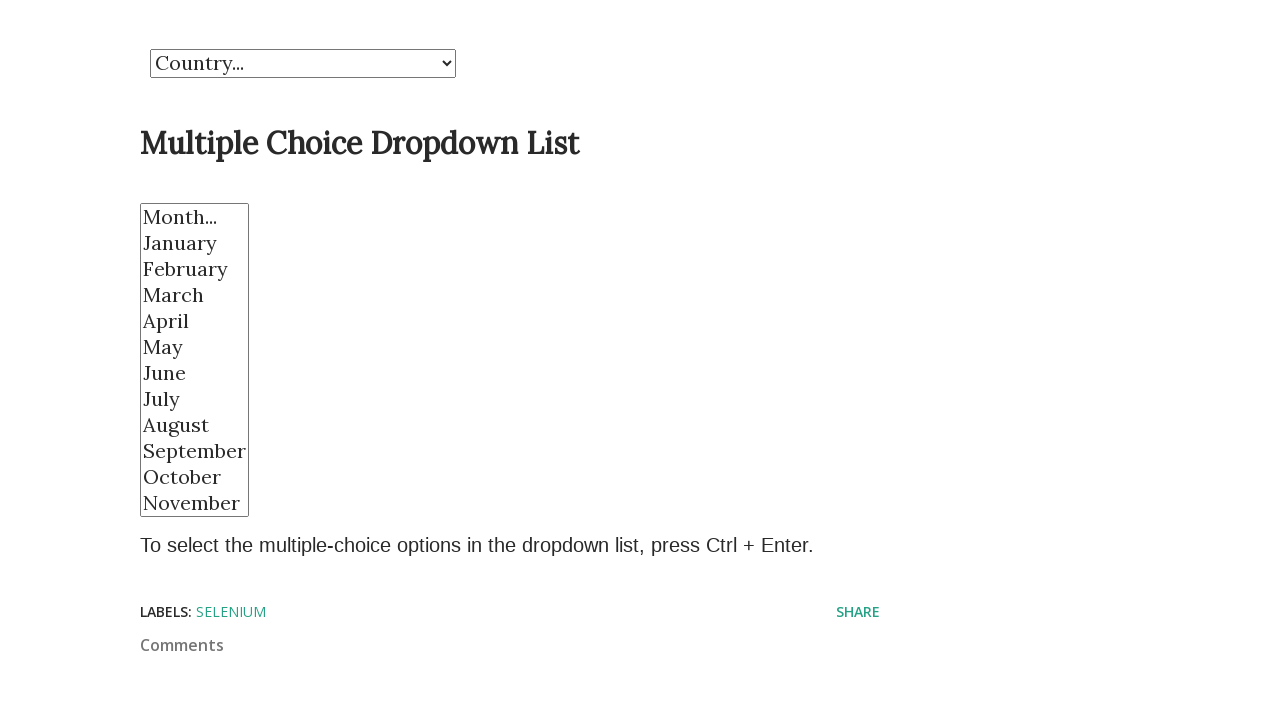